Navigates to YouTube and retrieves the placeholder text from the search field

Starting URL: https://www.youtube.com

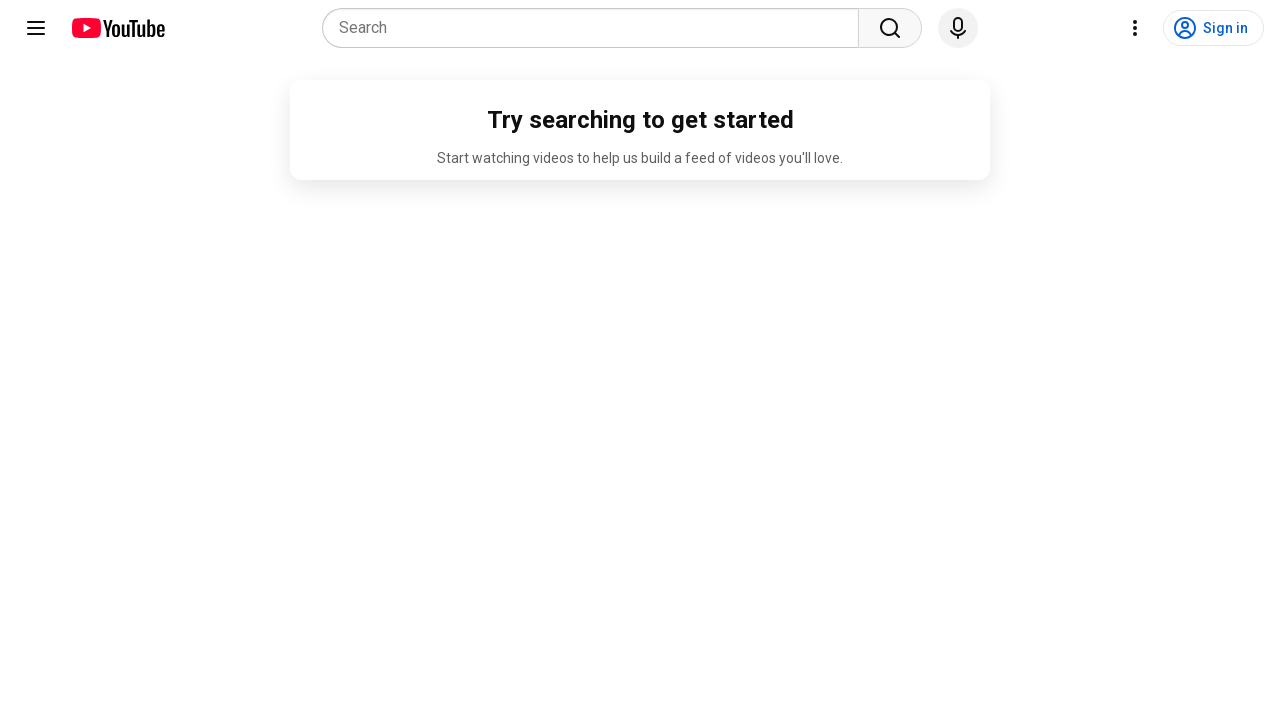

Navigated to YouTube homepage
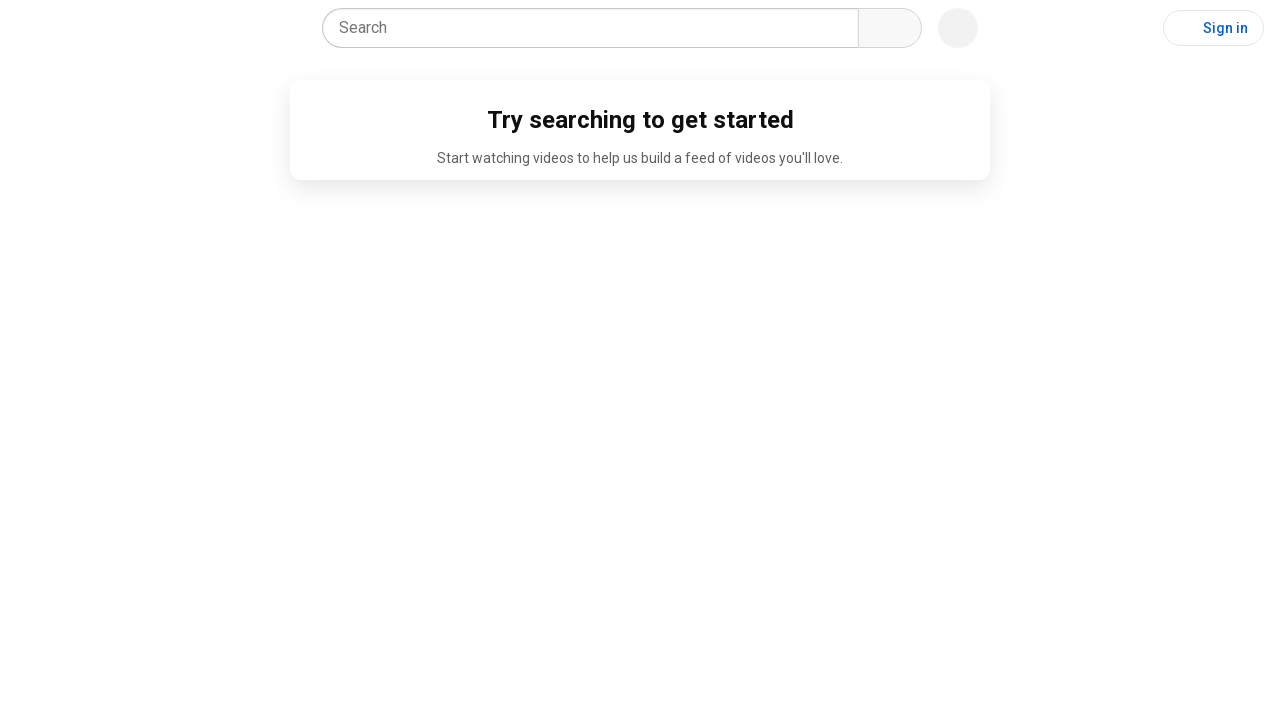

Retrieved placeholder text from search field: None
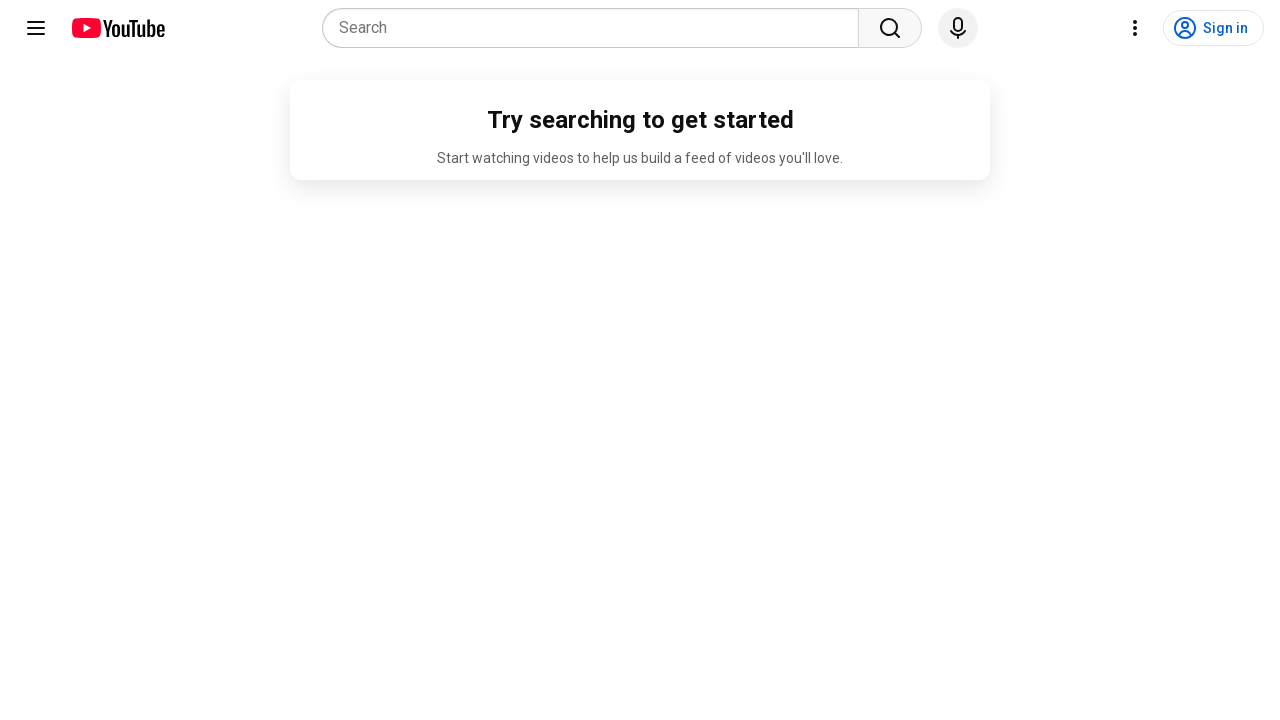

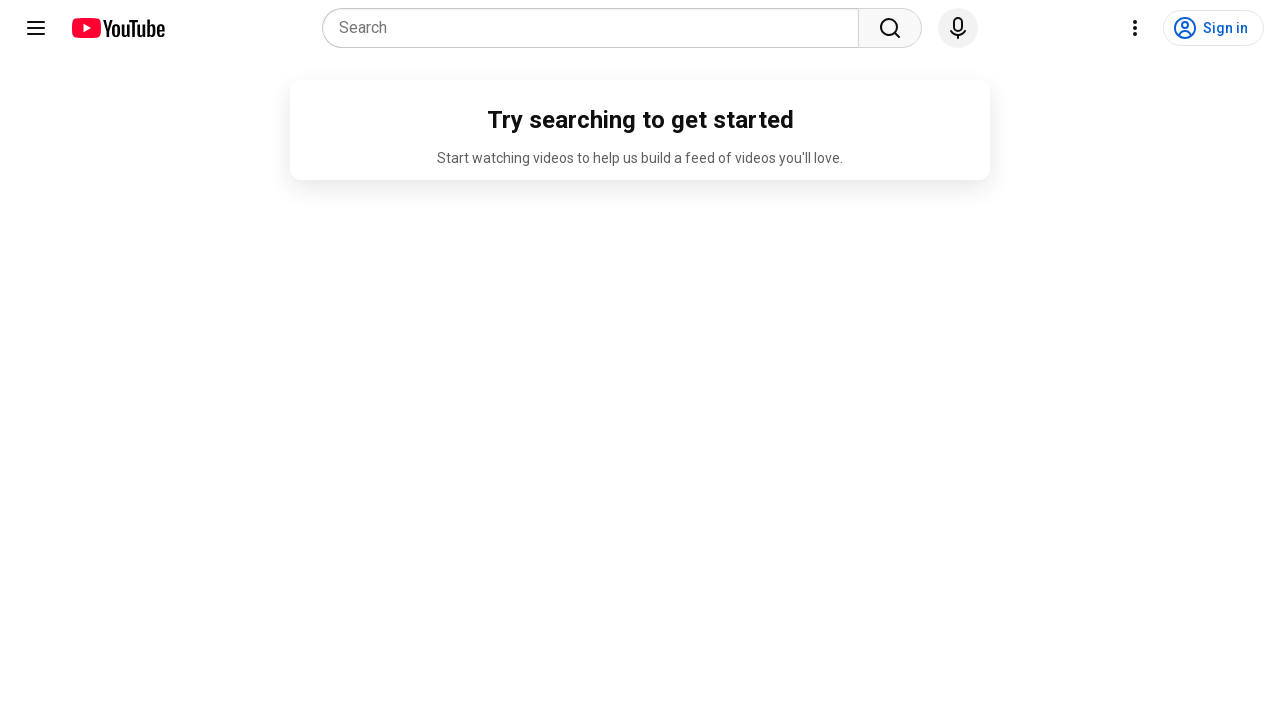